Tests notification message functionality by clicking a link multiple times to trigger notification messages

Starting URL: https://the-internet.herokuapp.com/notification_message_rendered

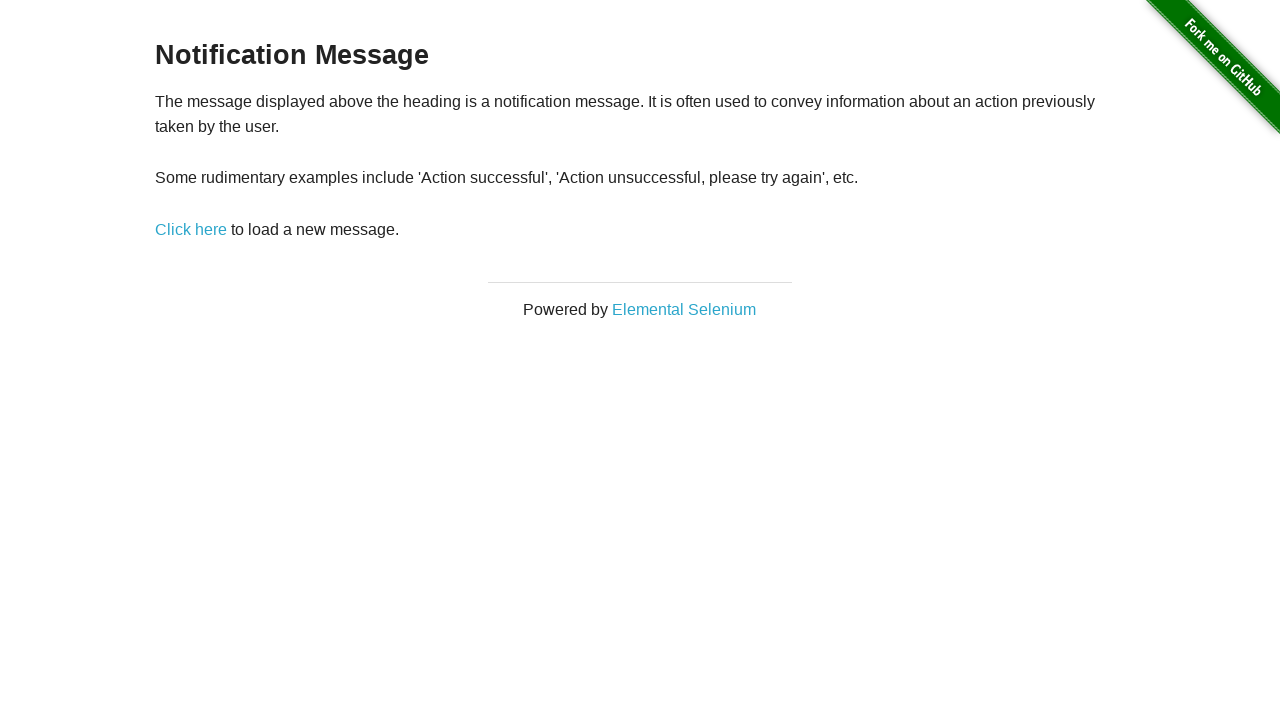

Clicked 'Click here' link to trigger notification message at (191, 229) on text=Click here
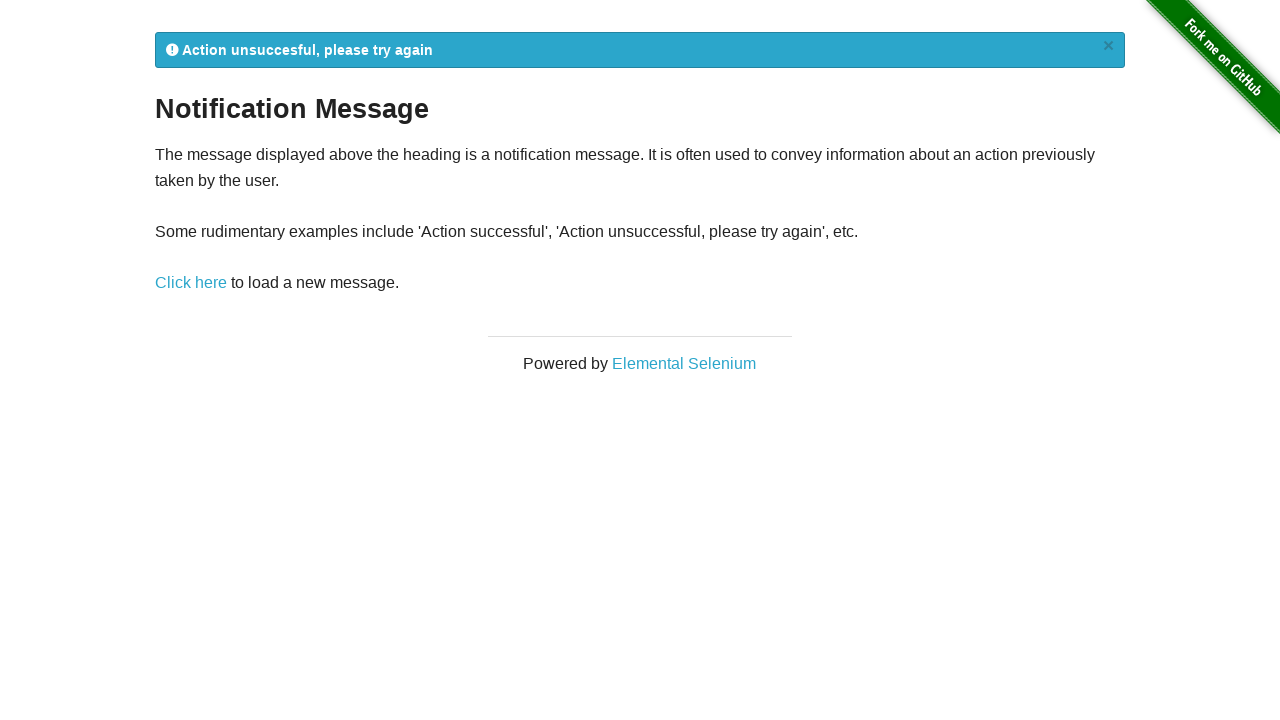

Notification message appeared on screen
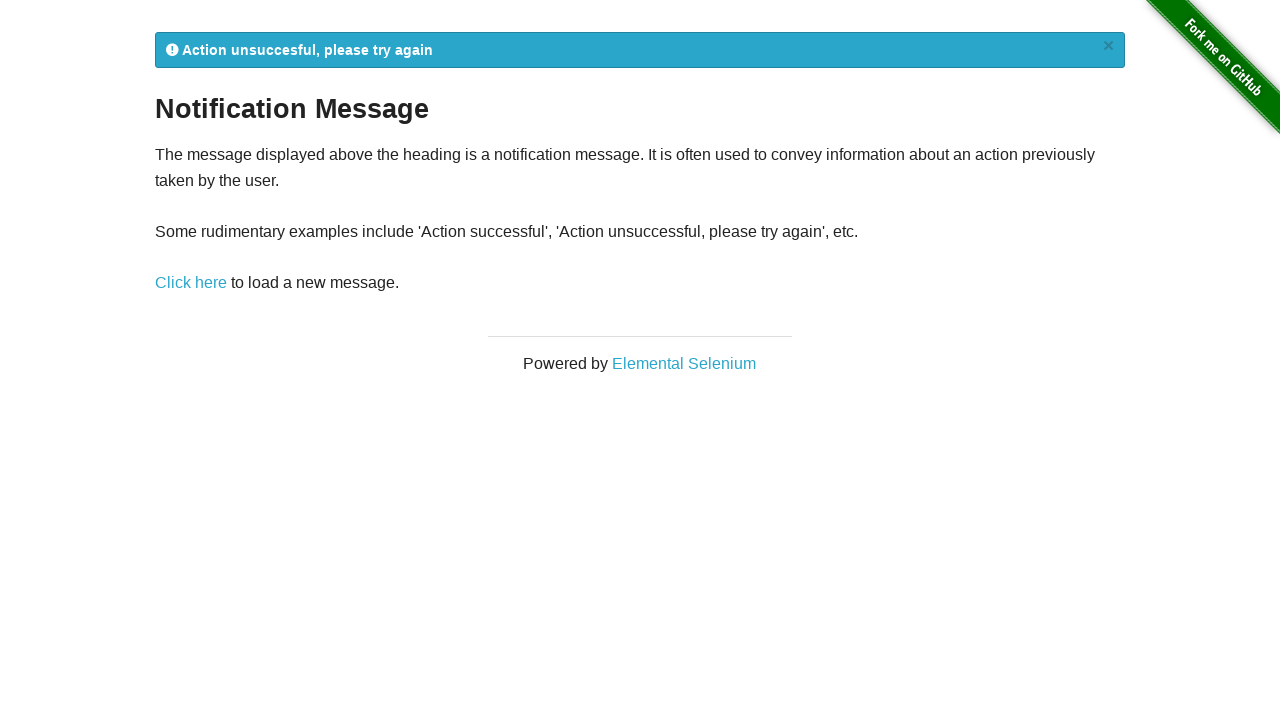

Clicked 'Click here' link to trigger notification message at (191, 283) on text=Click here
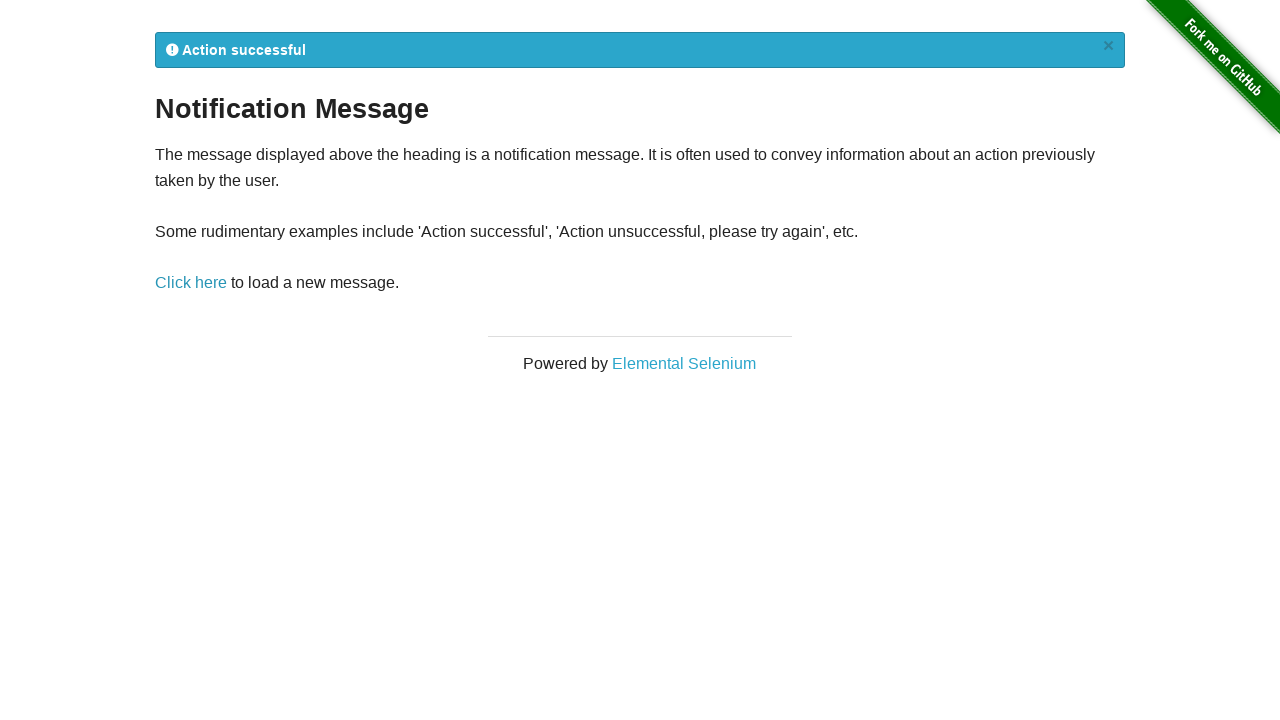

Notification message appeared on screen
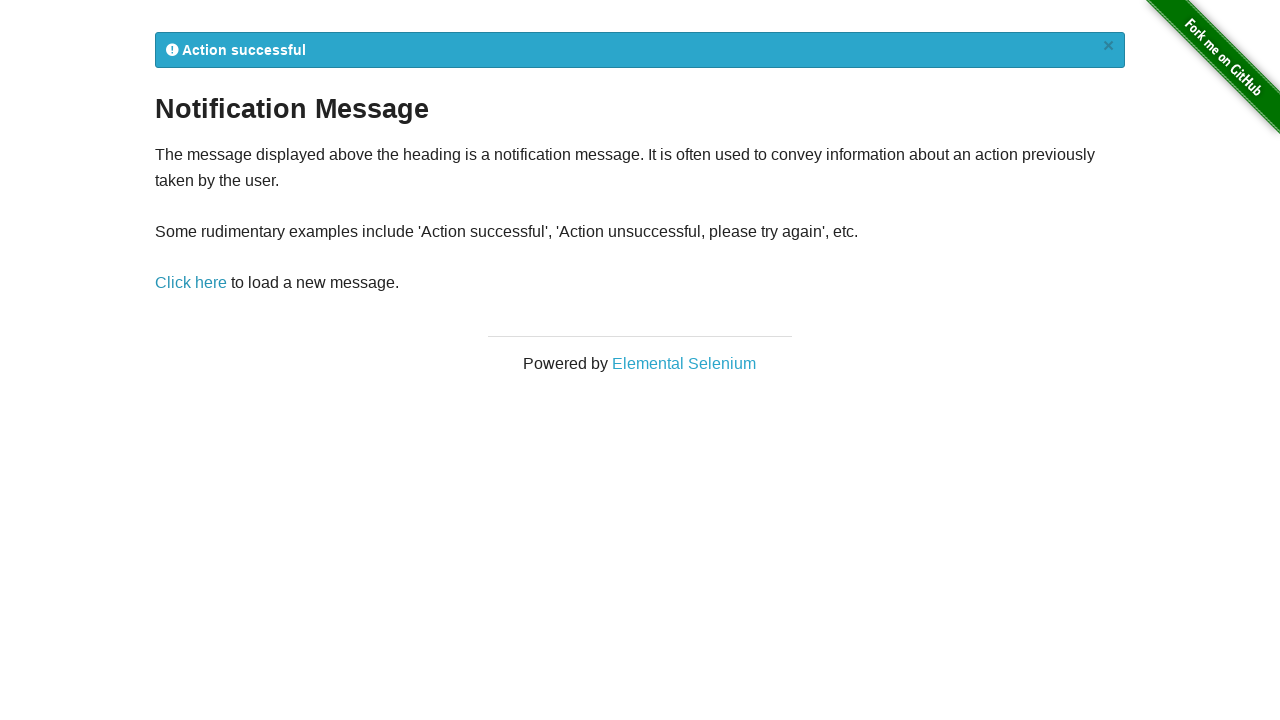

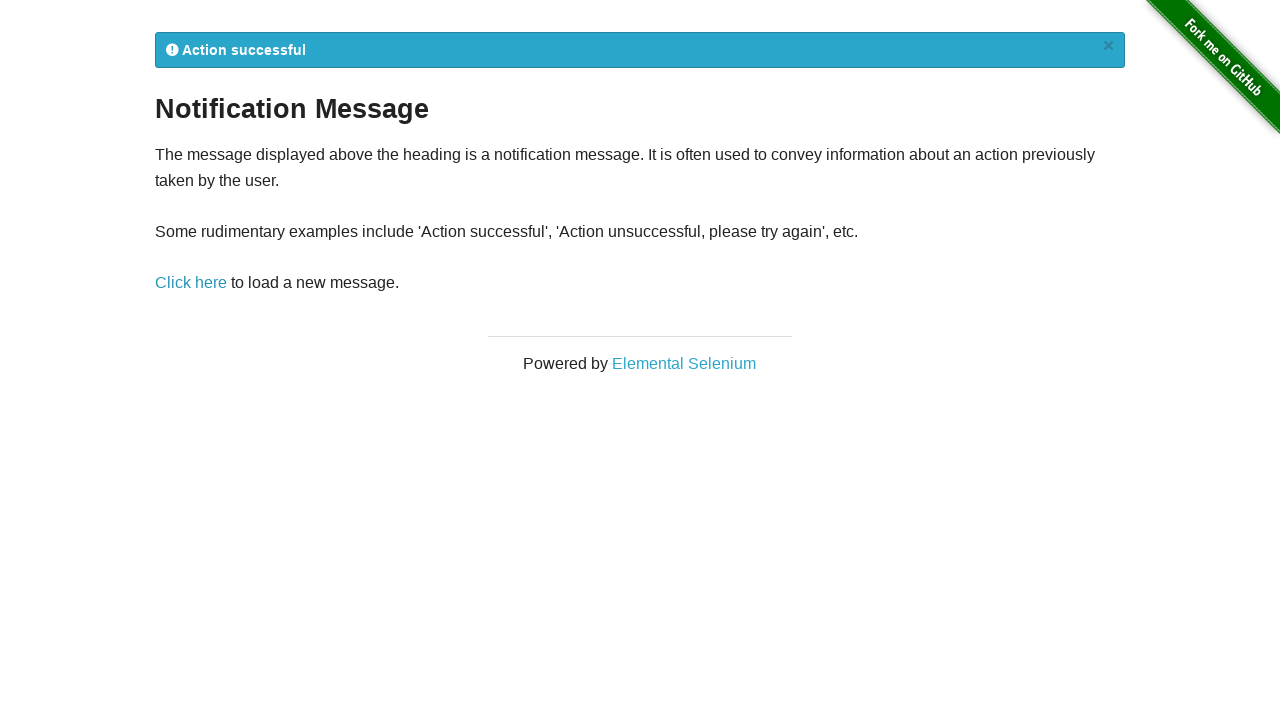